Tests alert popup functionality by clicking a button that triggers an alert and then accepting it

Starting URL: https://demoqa.com/alerts

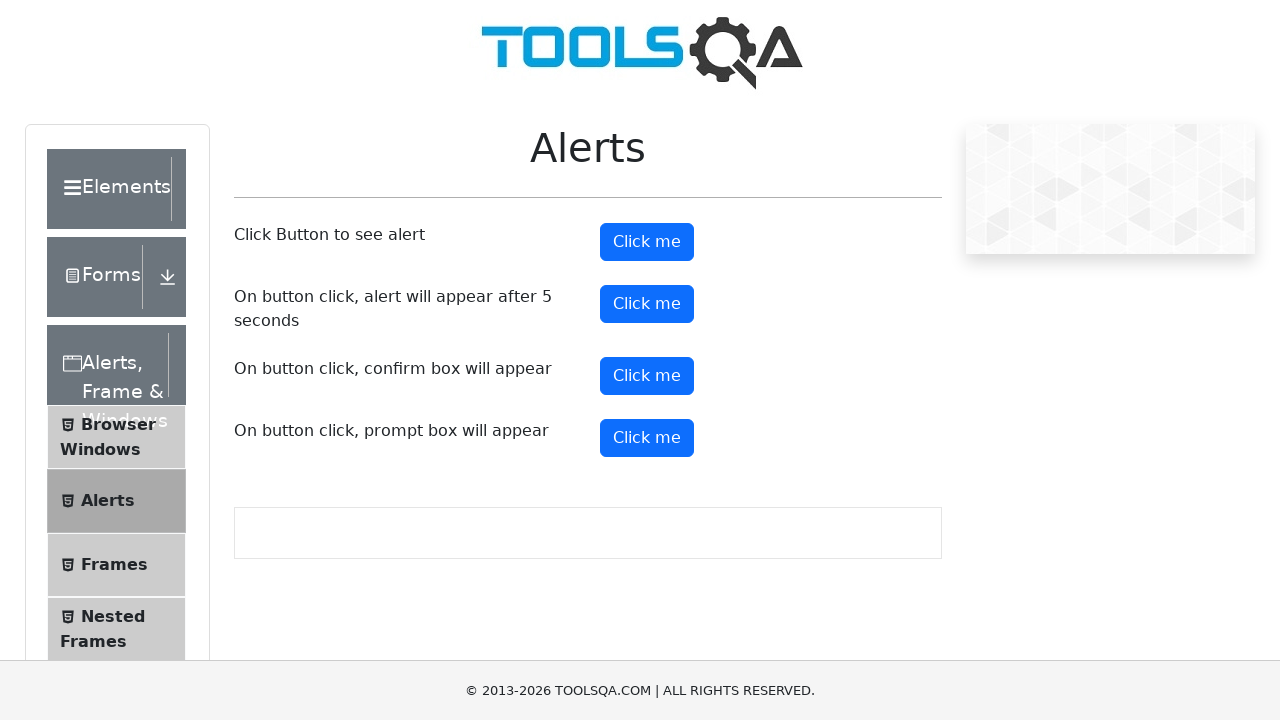

Clicked button to trigger alert popup at (647, 242) on #alertButton
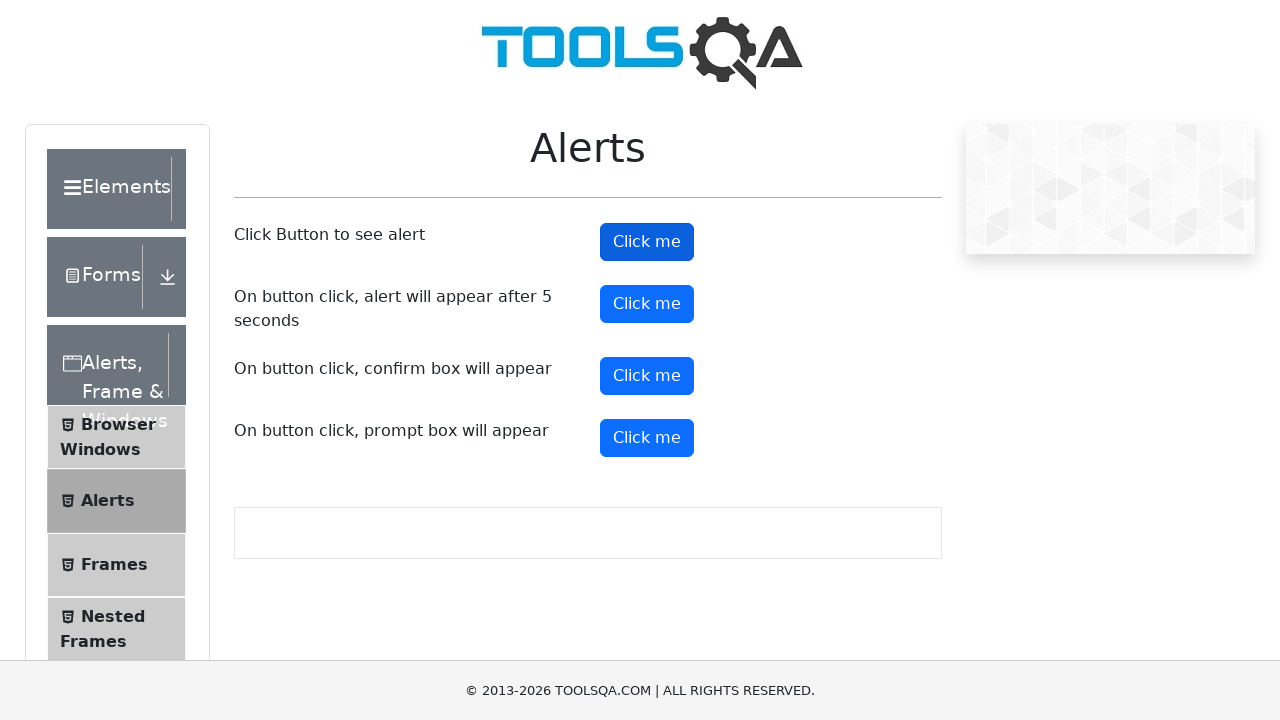

Set up alert dialog handler to accept alerts
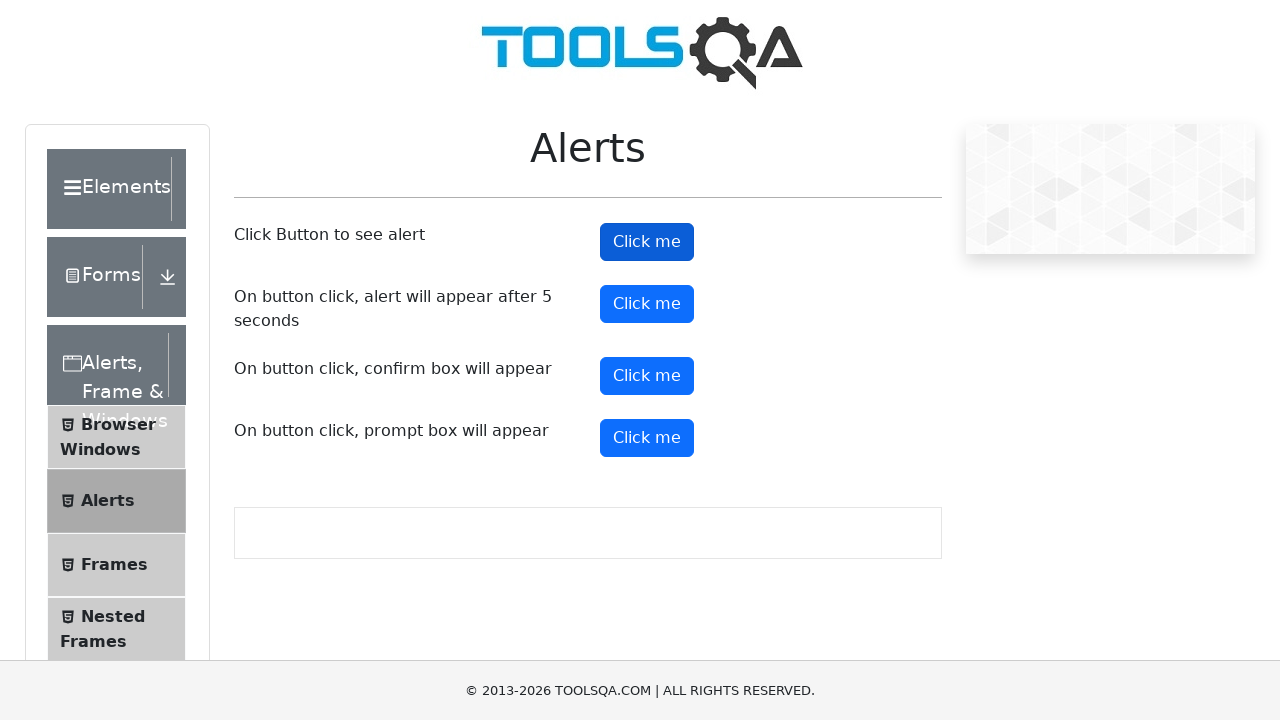

Clicked button again to trigger alert and verify handler works at (647, 242) on #alertButton
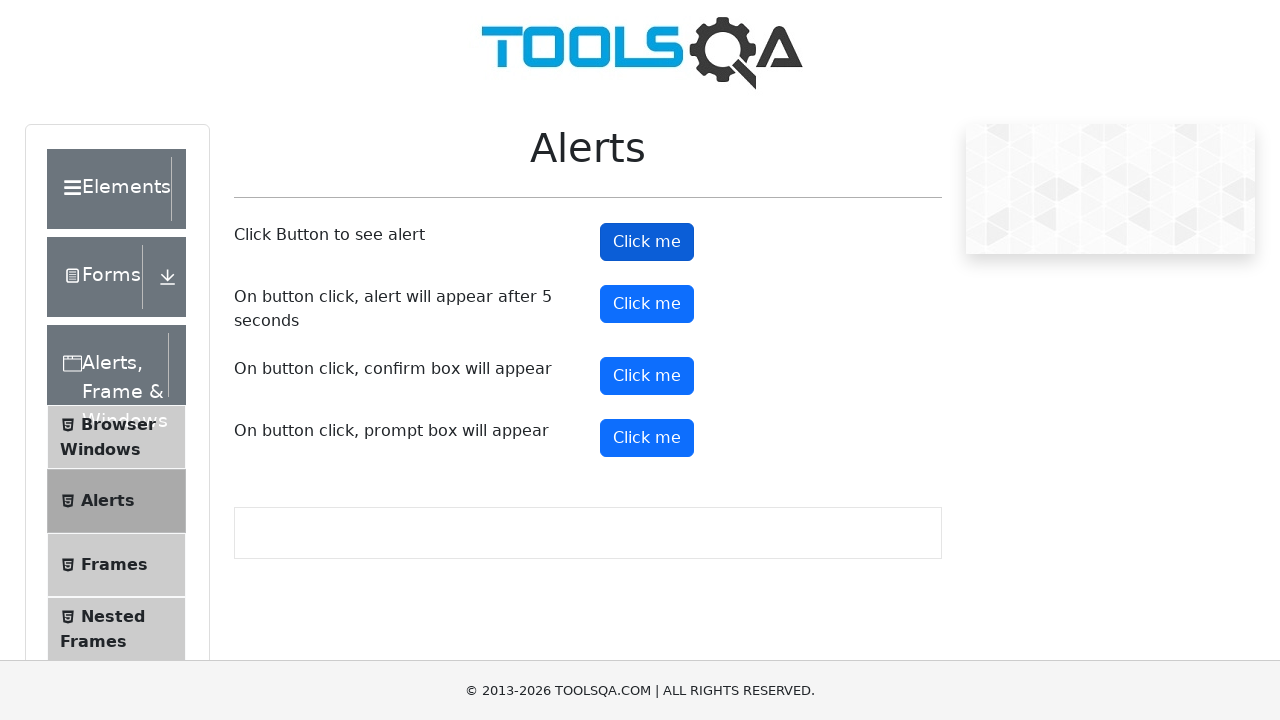

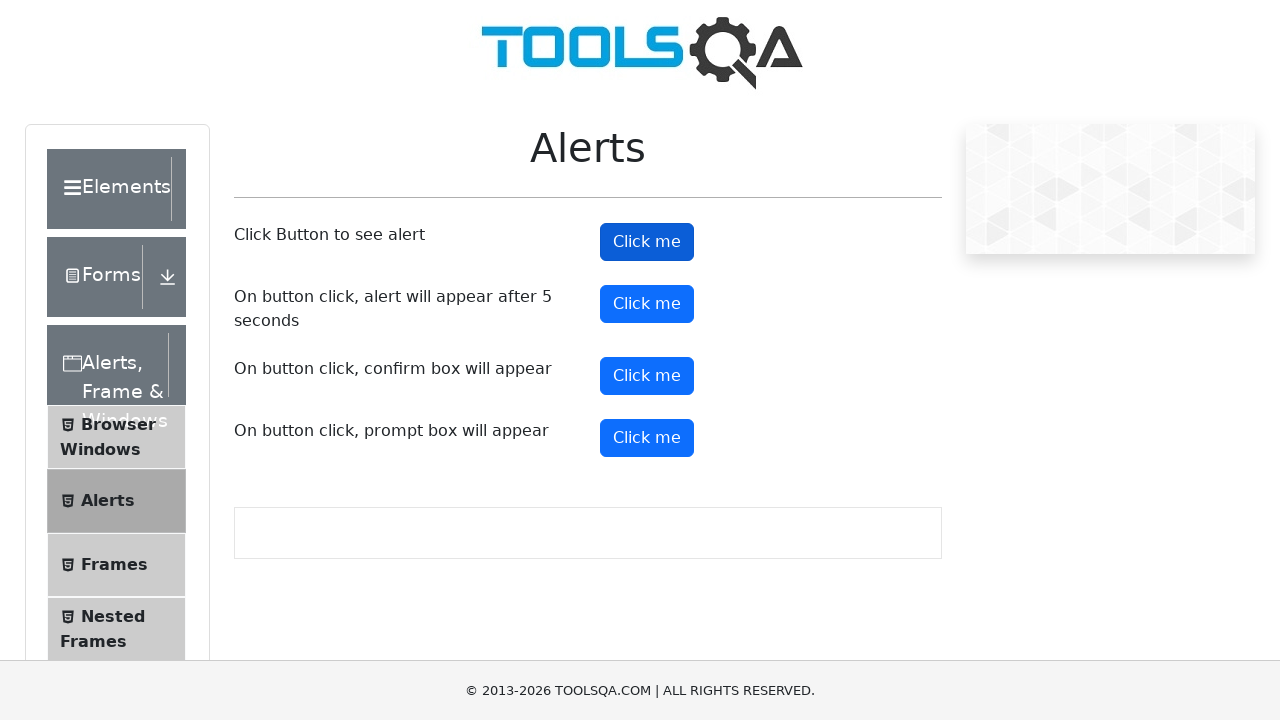